Searches for product information by entering a GTIN code, selecting "О товаре" (About product) from dropdown, and submitting the form to retrieve product details

Starting URL: http://gepir.gs1by.by/Home/SearchByGtin

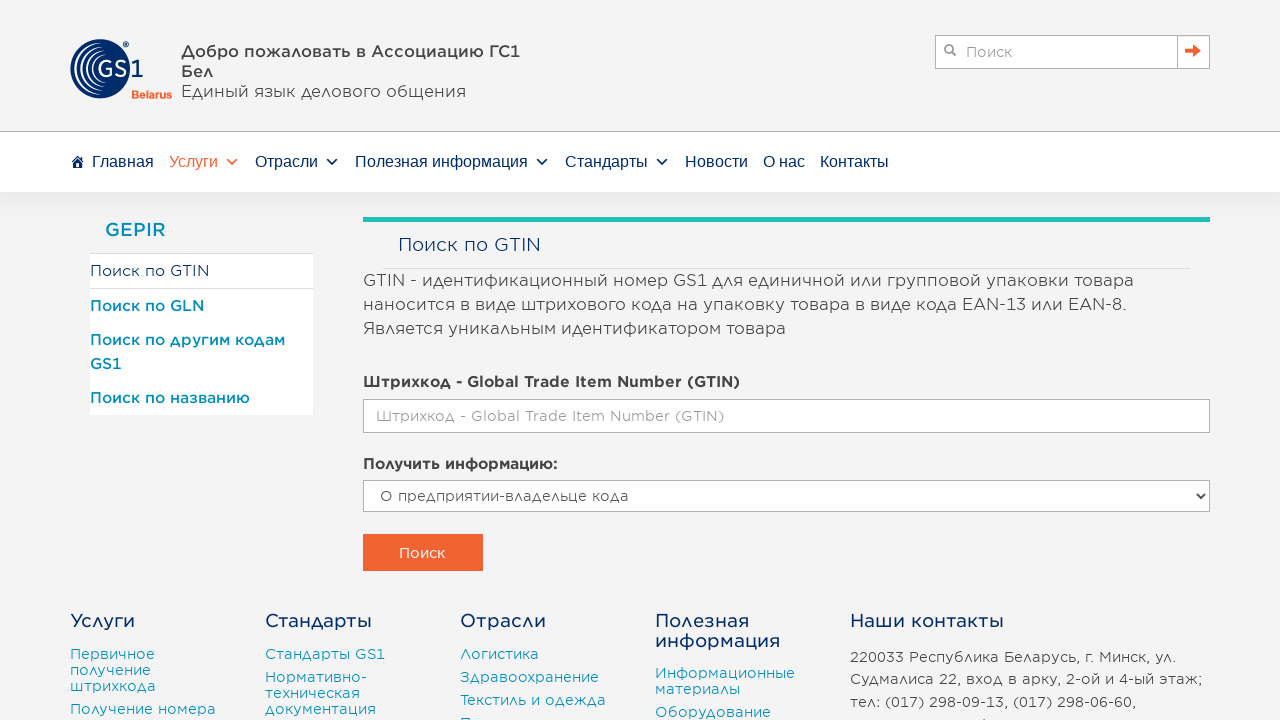

Entered GTIN code '4810201015620' in the search field on #keyValue
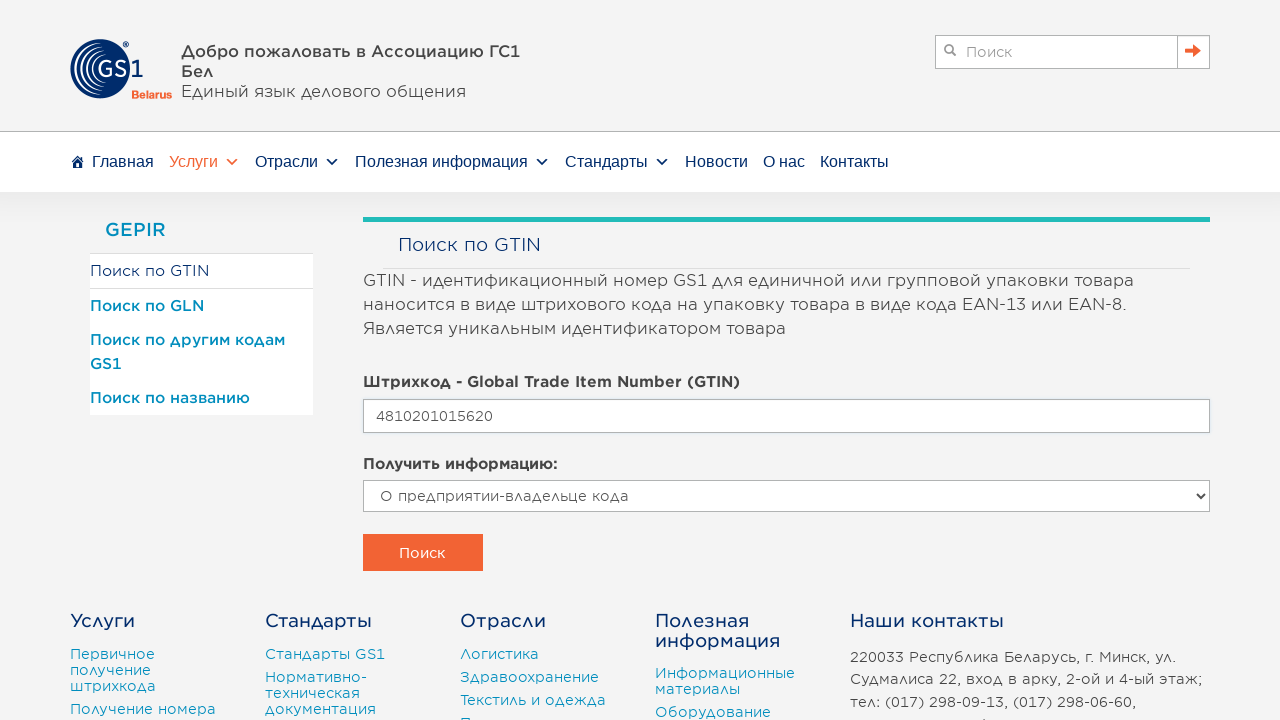

Selected 'О товаре' (About product) from the dropdown on #requestTradeItemType
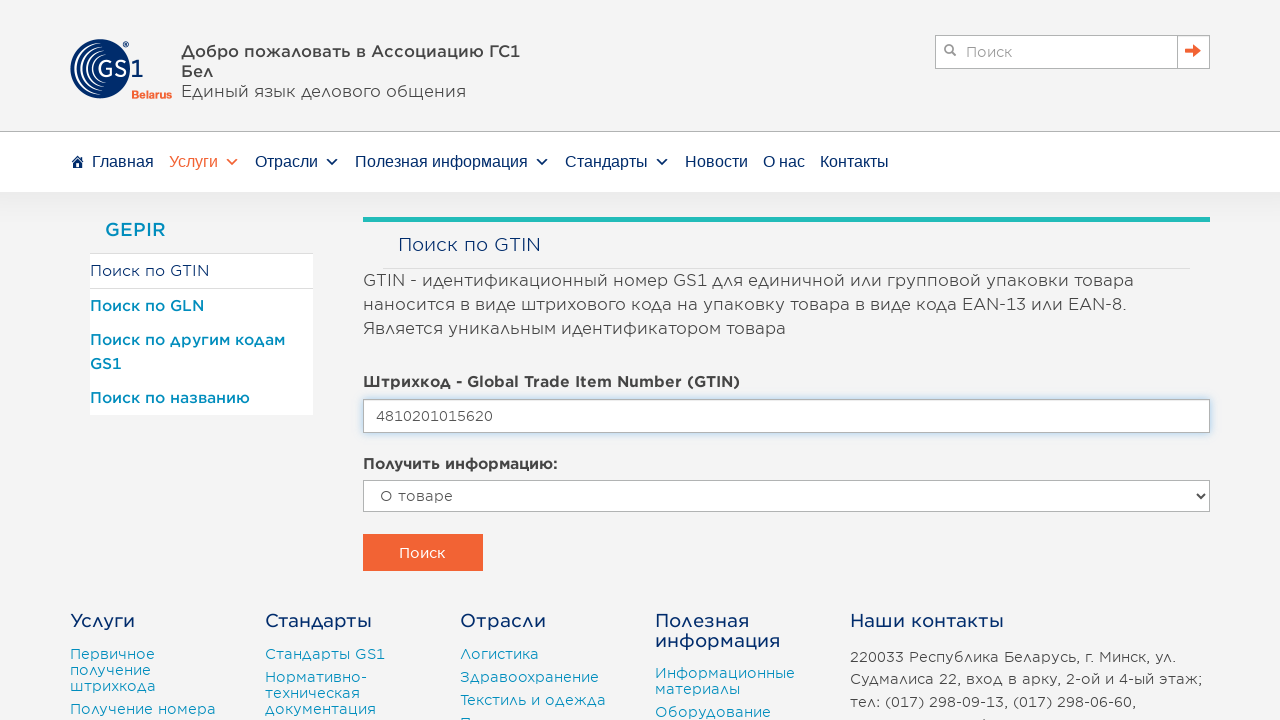

Clicked submit button to search for product information at (422, 552) on #submit-button
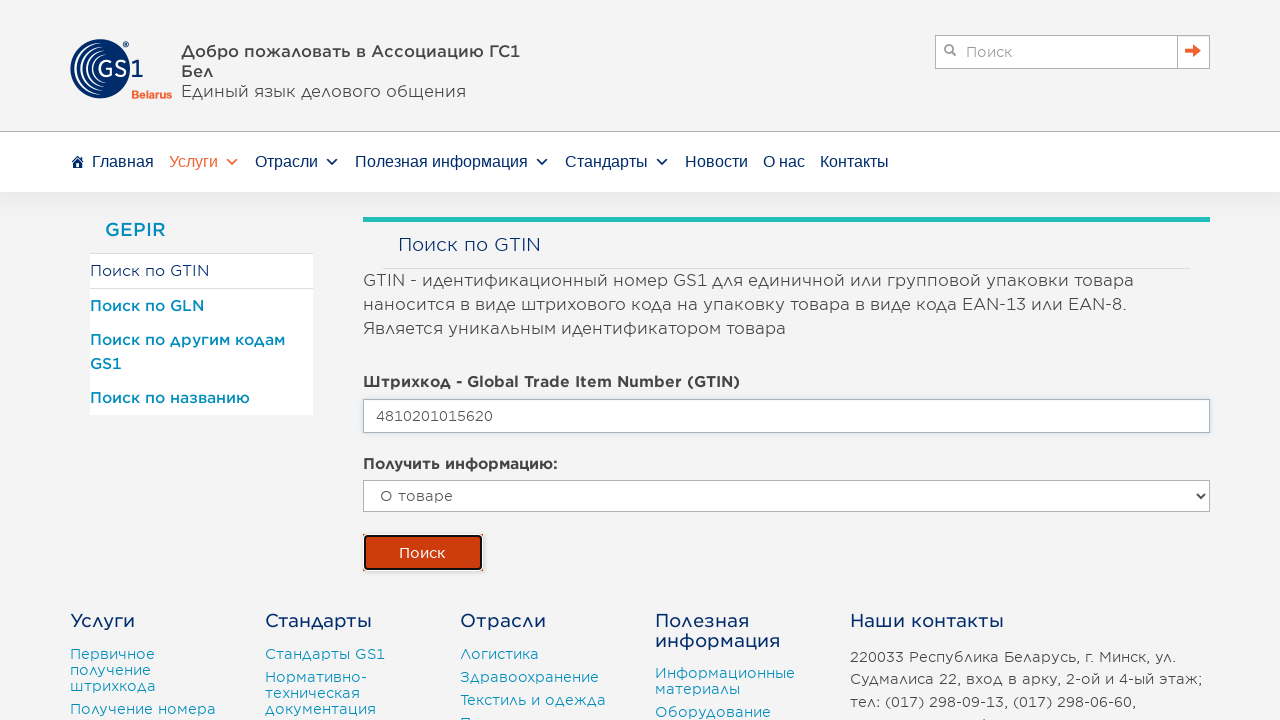

Product response loaded successfully
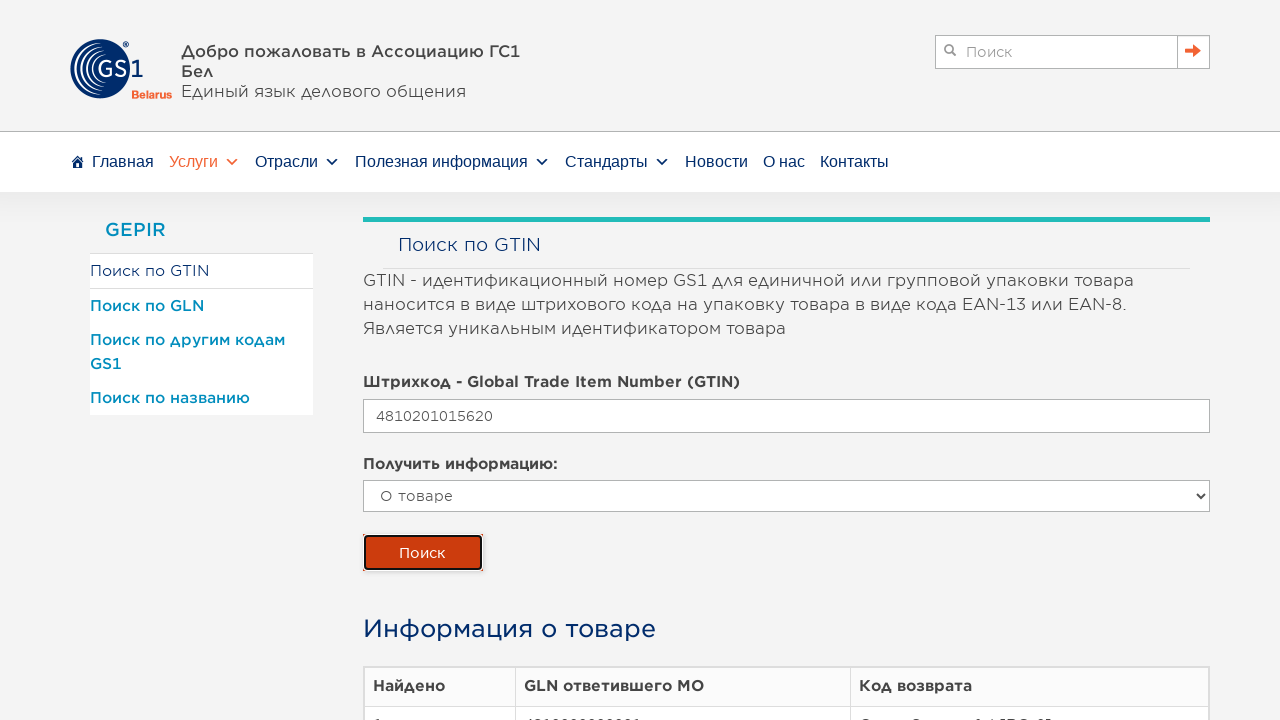

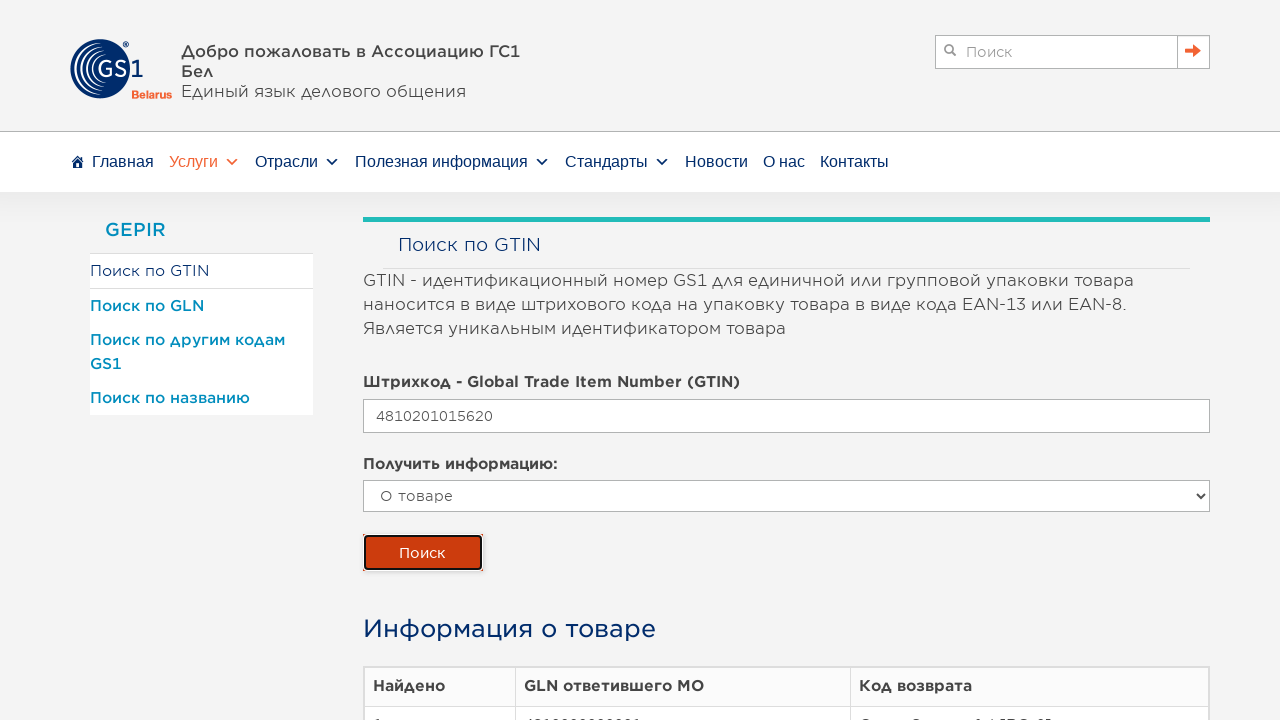